Tests JavaScript alert handling by clicking a button that triggers an alert, accepting the alert, and verifying the result message is displayed correctly on the page.

Starting URL: http://the-internet.herokuapp.com/javascript_alerts

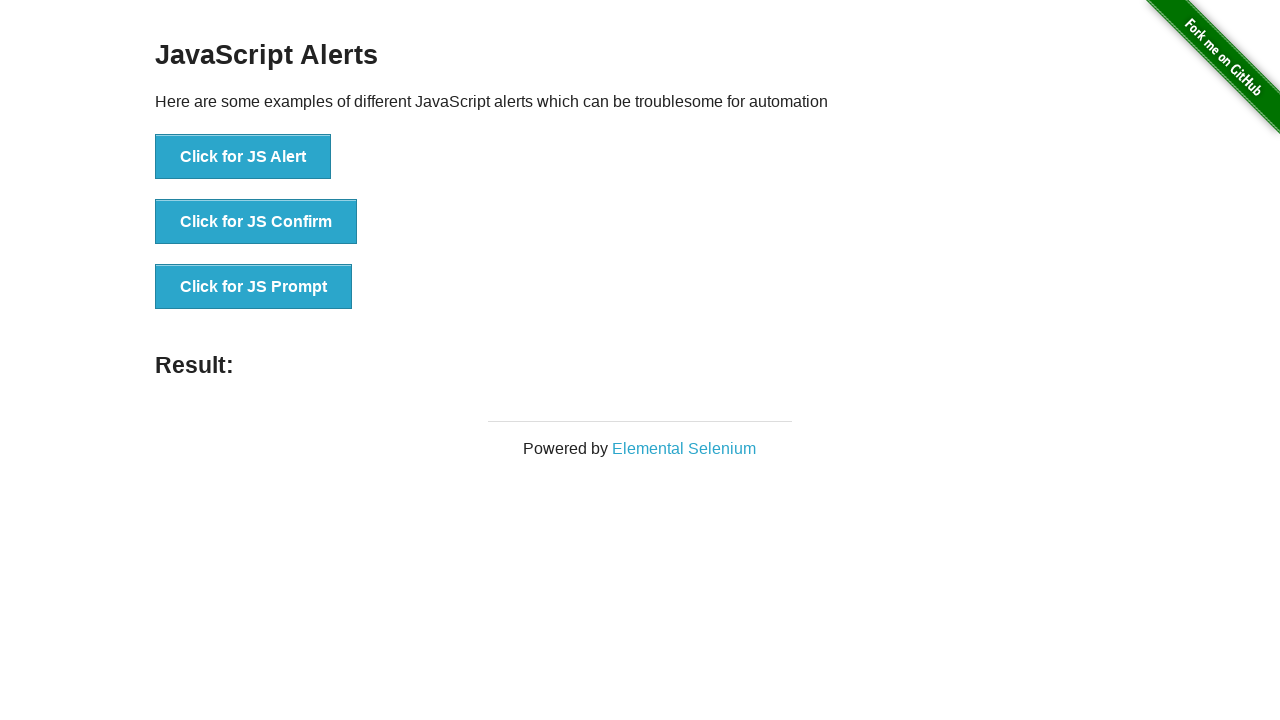

Set up dialog handler to automatically accept alerts
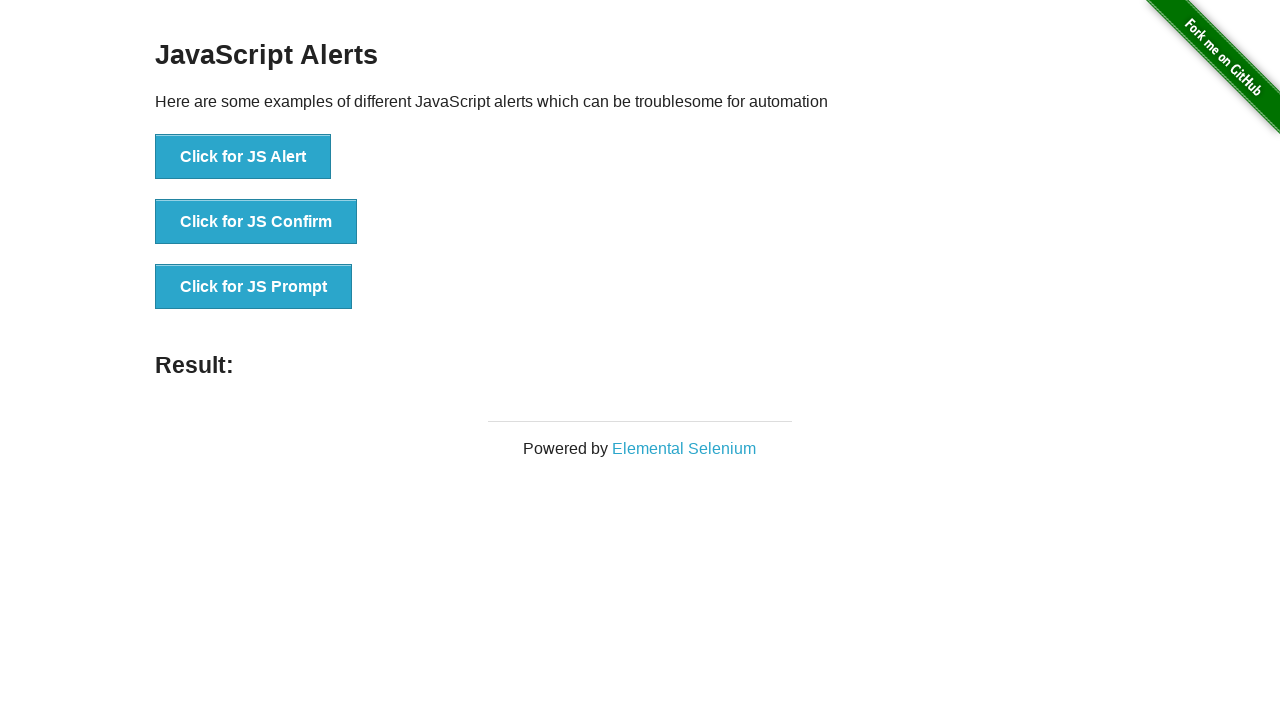

Clicked the first button to trigger JavaScript alert at (243, 157) on ul > li:nth-child(1) > button
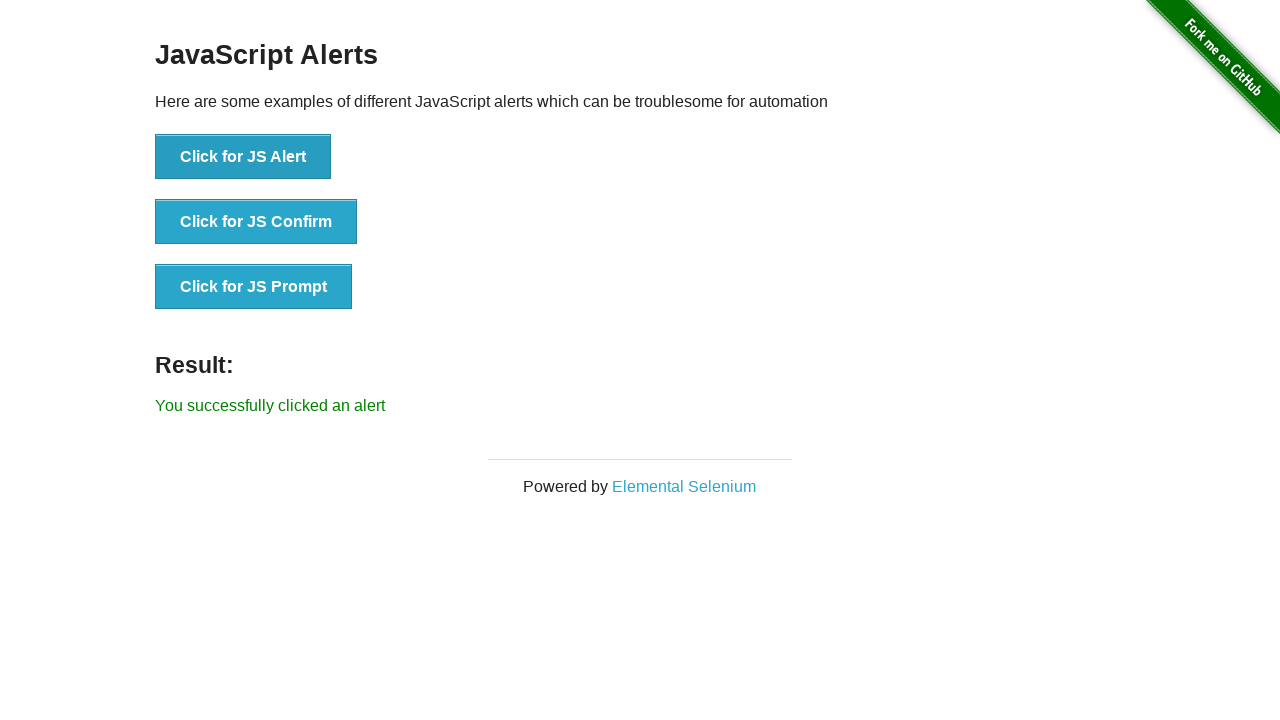

Result message element loaded after alert was accepted
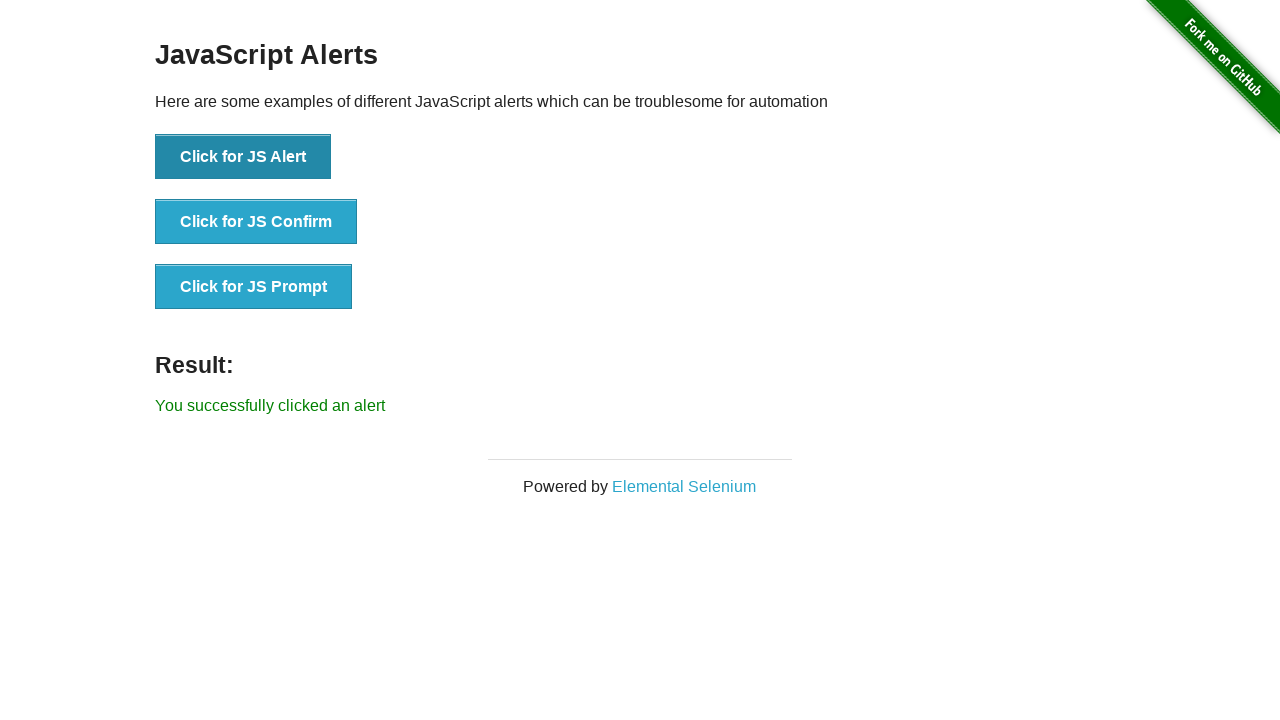

Retrieved result message text
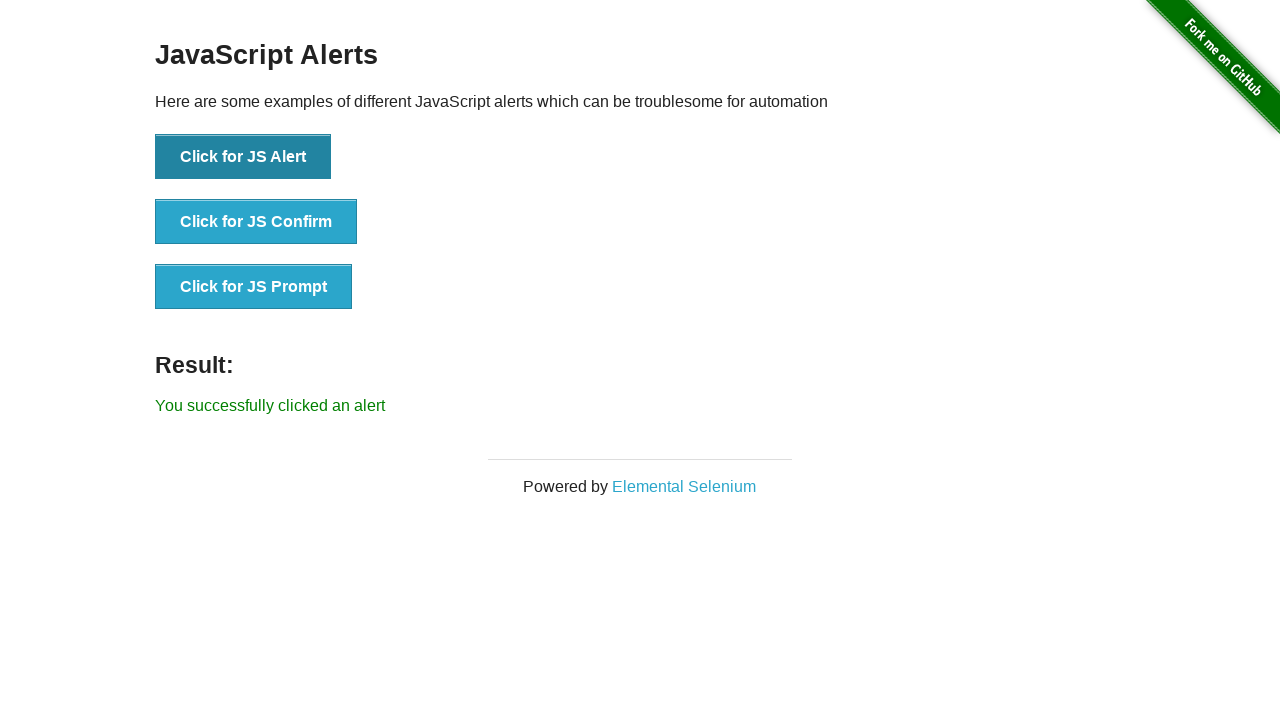

Verified result text is 'You successfully clicked an alert'
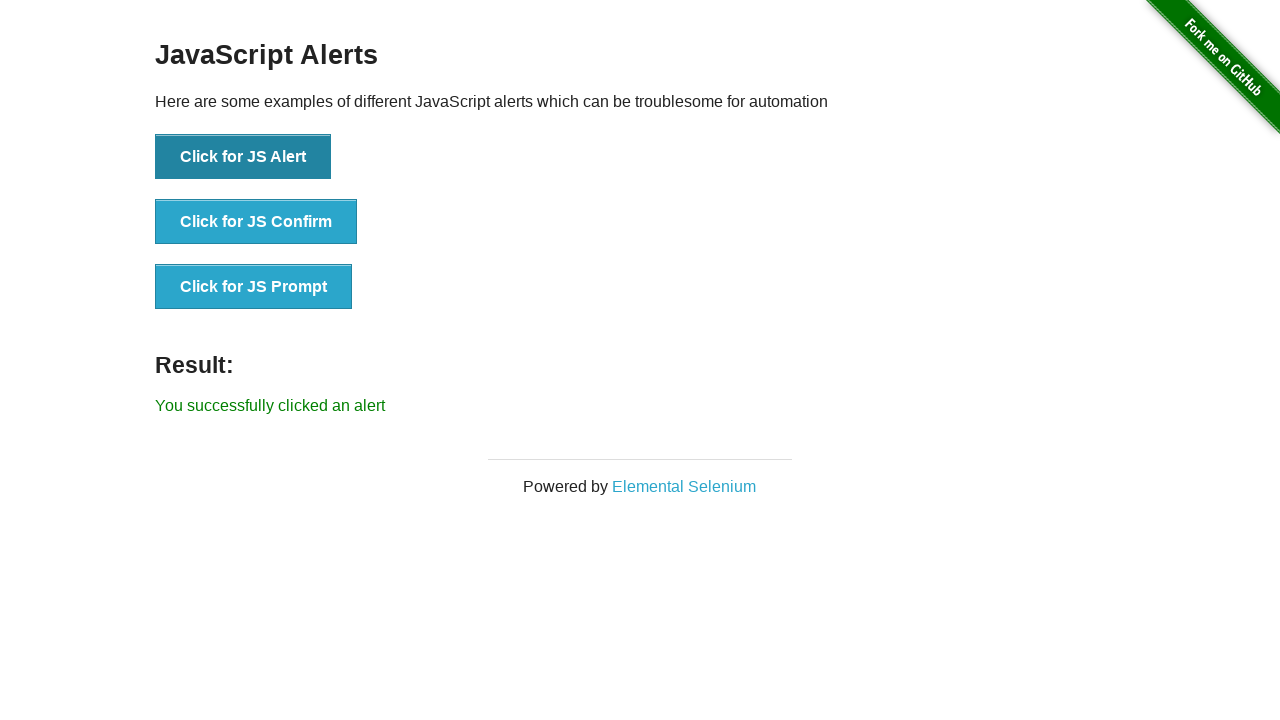

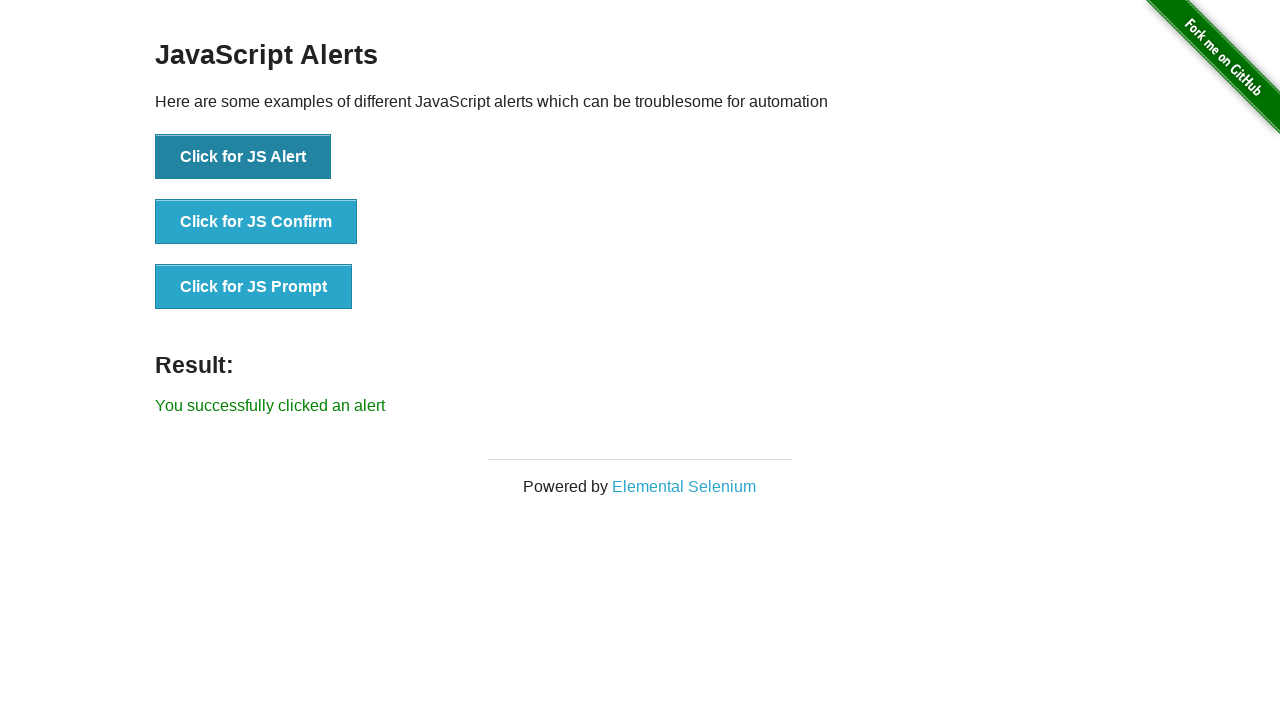